Tests a text box form by filling in user name, email, current address, and permanent address fields, then submitting the form.

Starting URL: https://demoqa.com/text-box

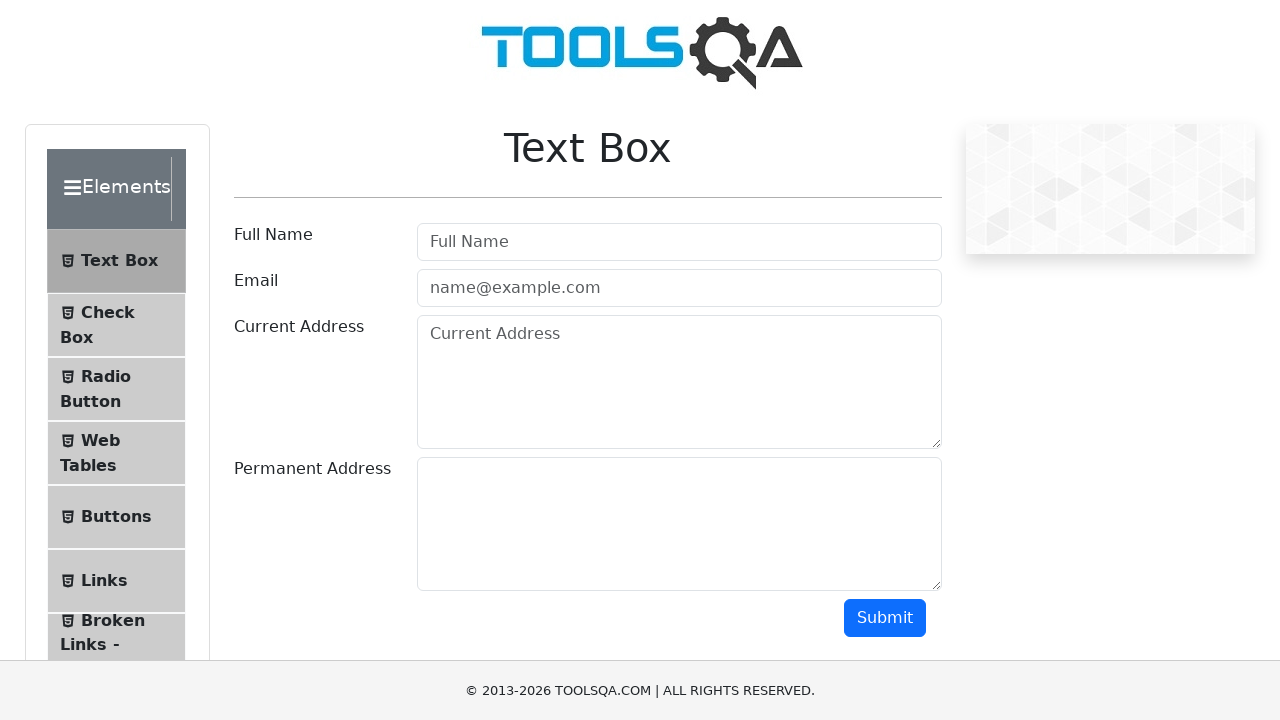

Filled user name field with 'Rodrigo' on input#userName
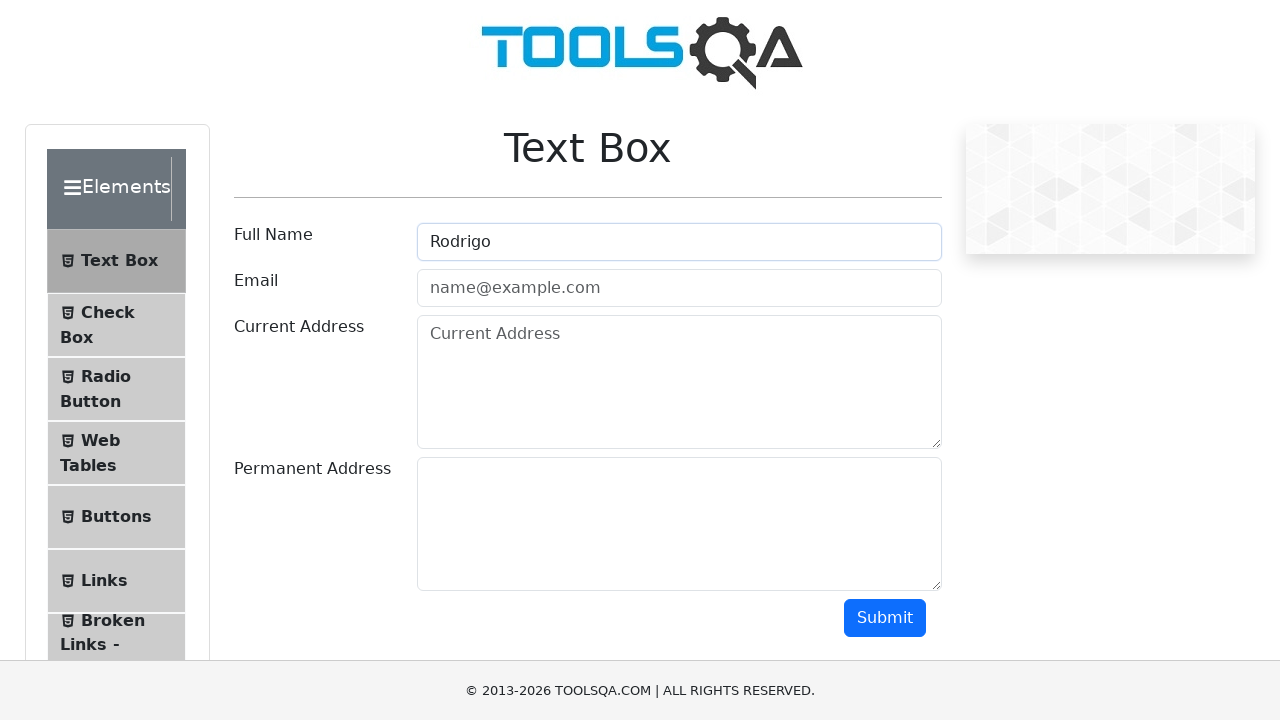

Filled email field with 'rodrigo@mail.com' on input#userEmail
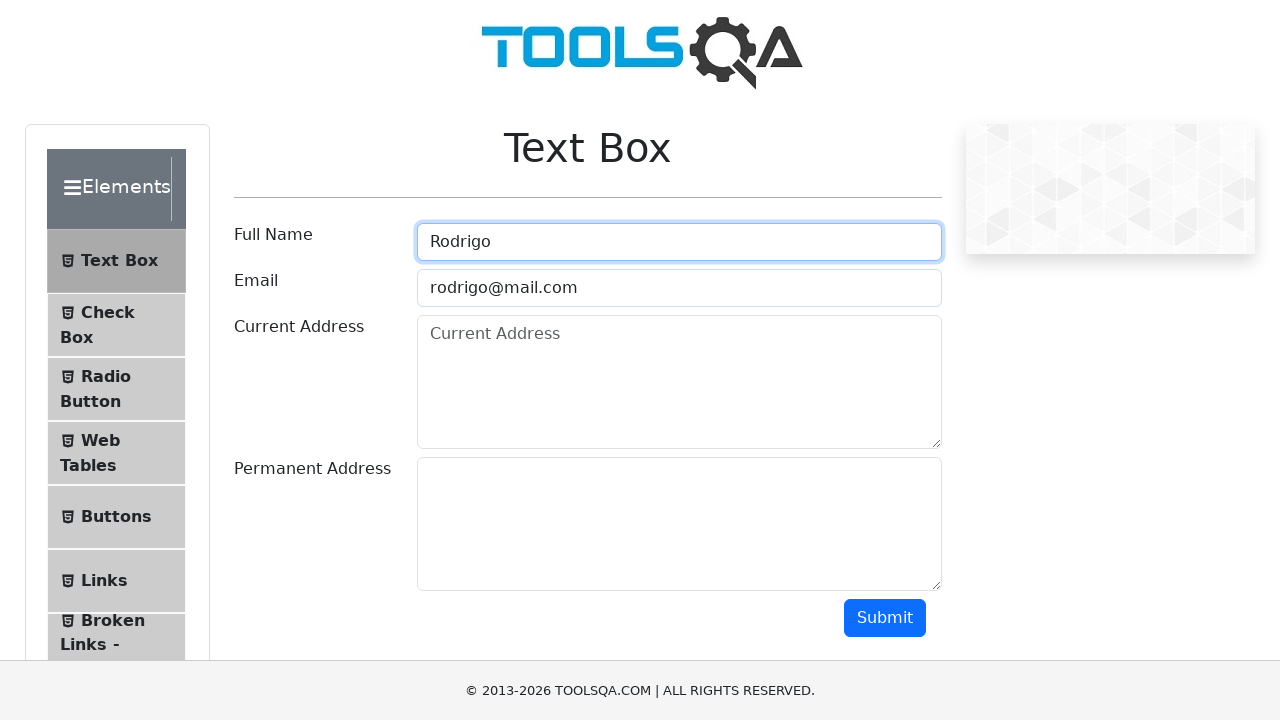

Filled current address field with 'Dirección 1234' on textarea#currentAddress
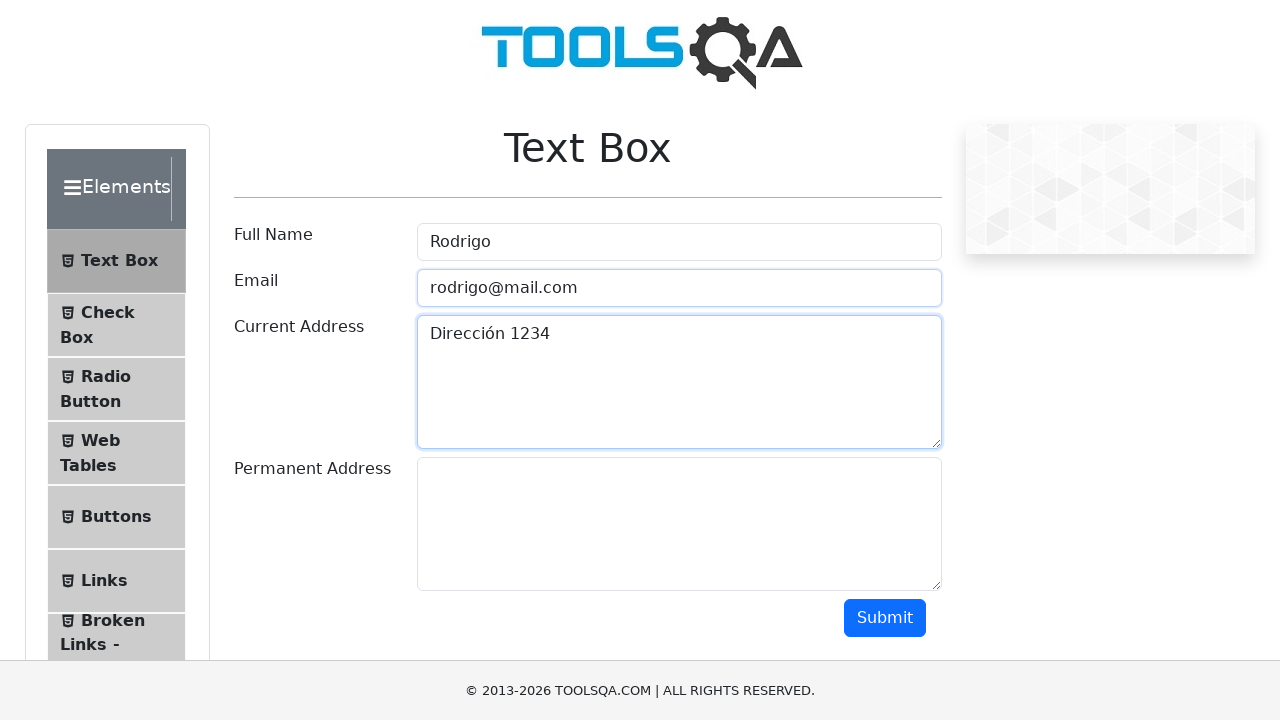

Filled permanent address field with 'Dirección 5678' on textarea#permanentAddress
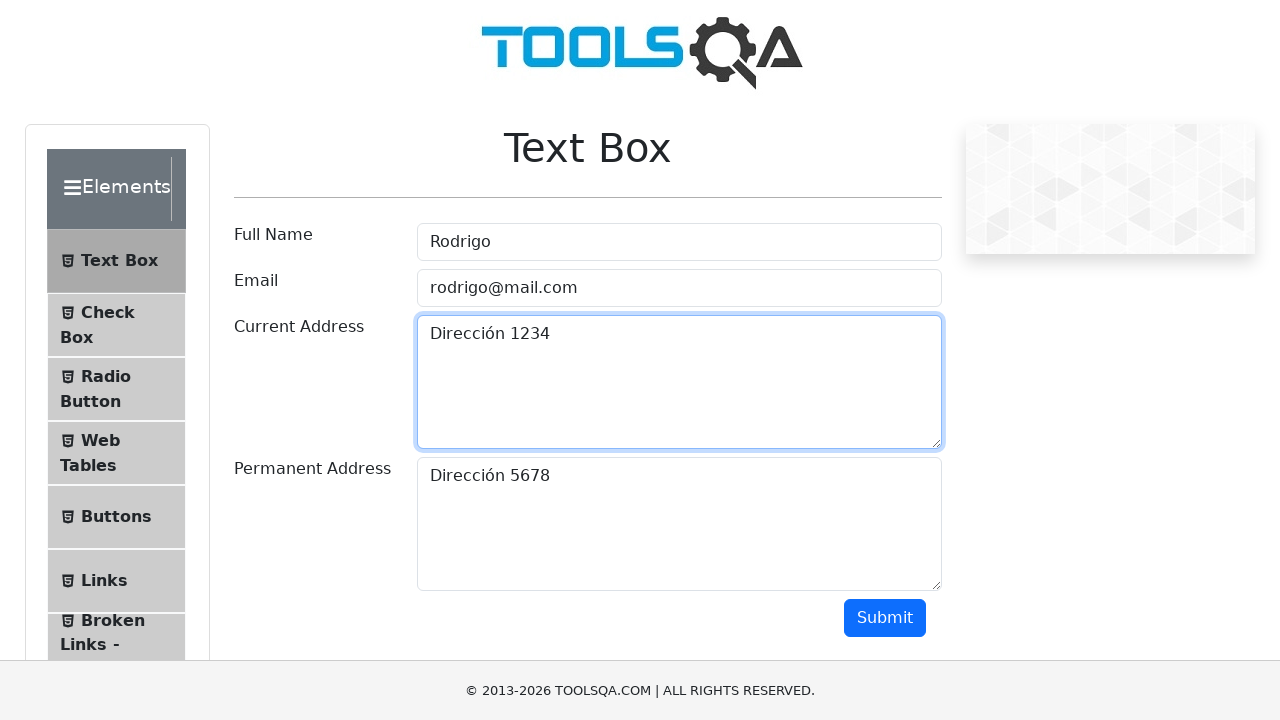

Scrolled down to make submit button visible
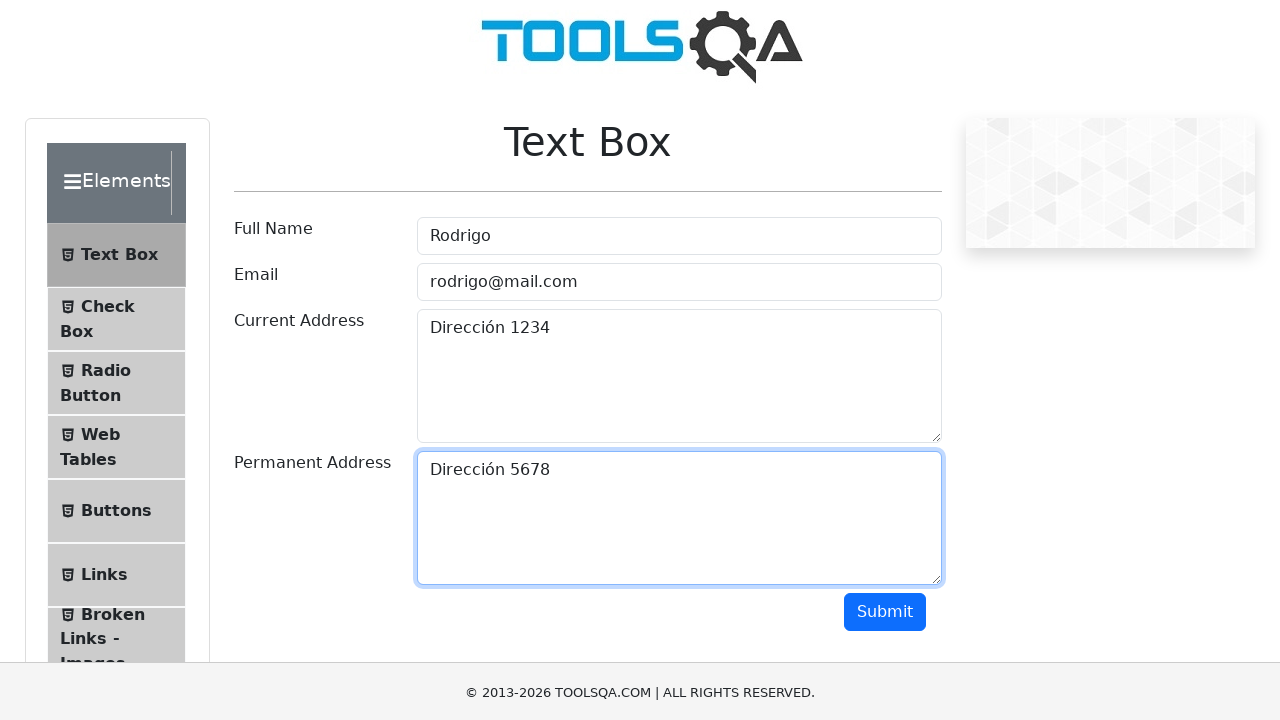

Clicked submit button to submit the form at (885, 258) on button#submit
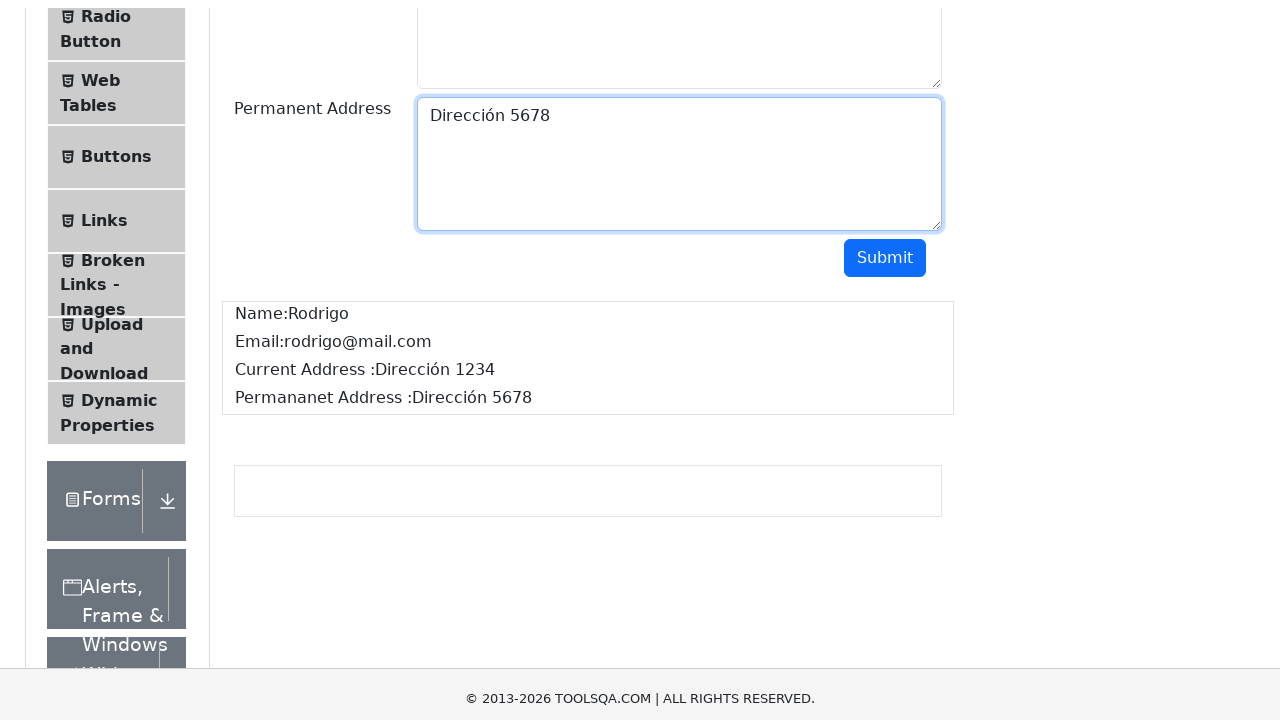

Form output appeared on the page
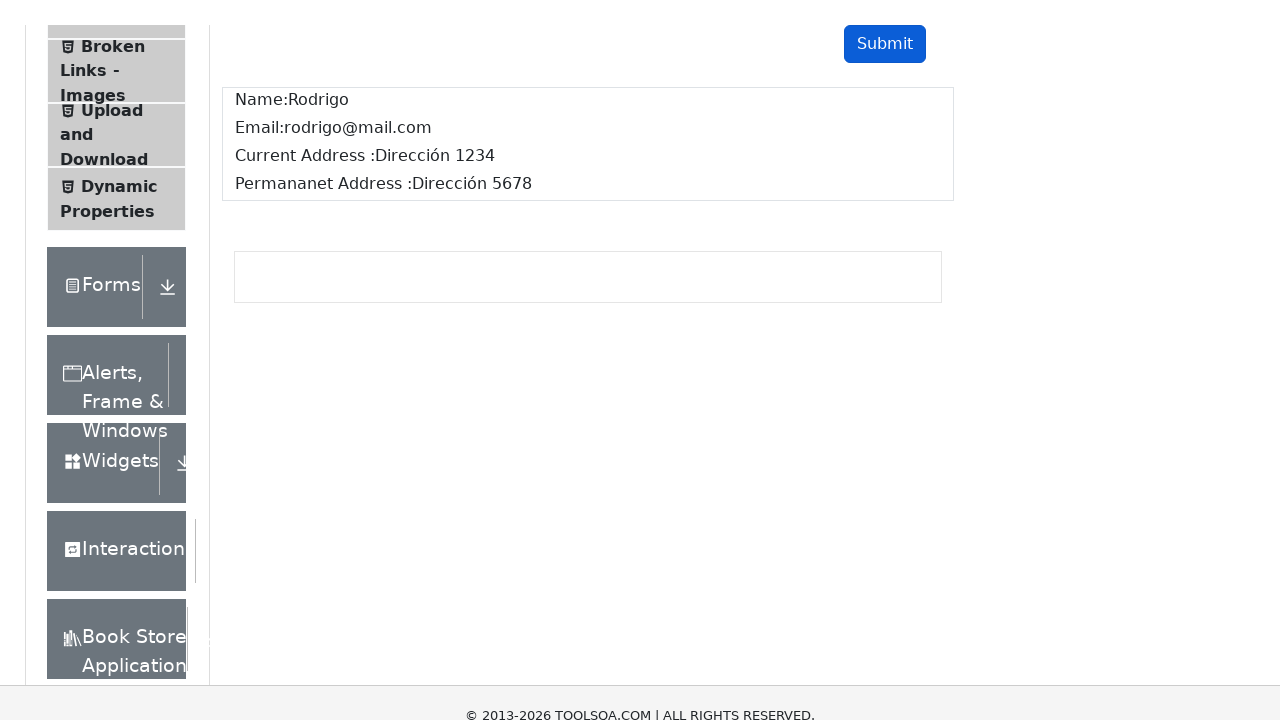

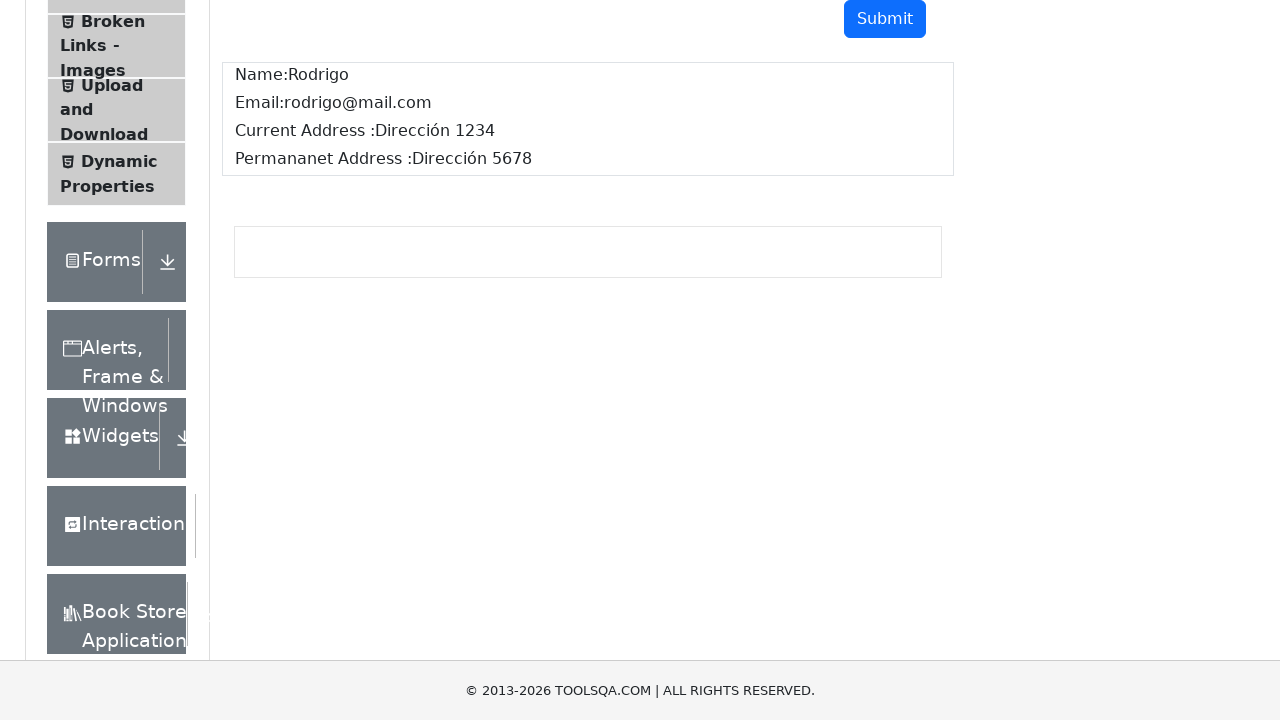